Tests that book search rejects Cyrillic characters and shows an error message

Starting URL: https://www.sharelane.com/cgi-bin/main.py

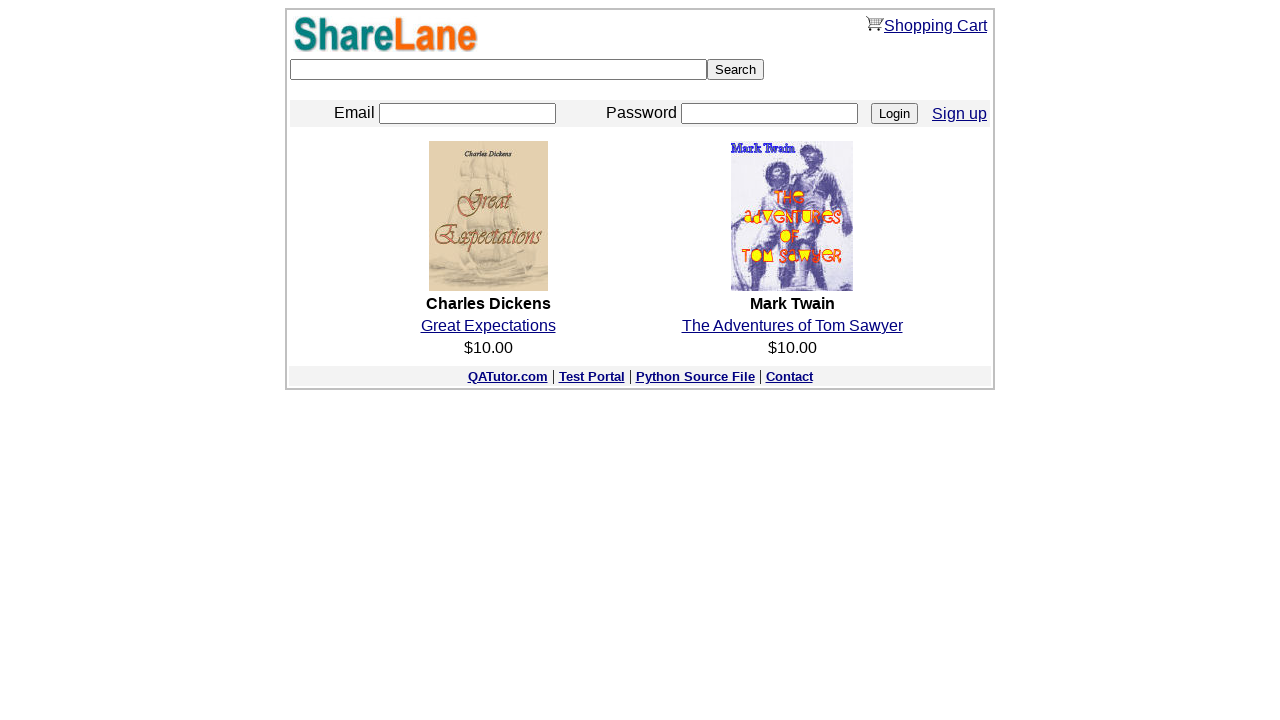

Filled search field with Cyrillic characters 'greаt exрeсtations' on [type=text]
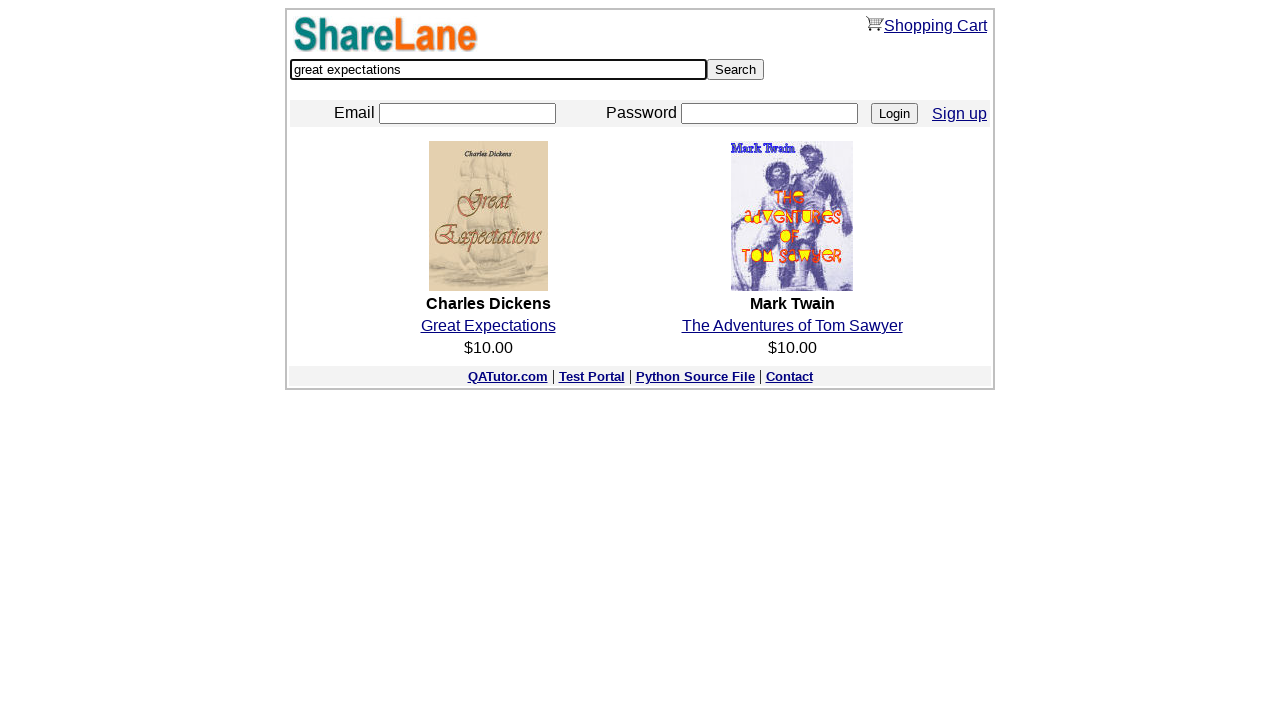

Clicked search button at (736, 70) on [value=Search]
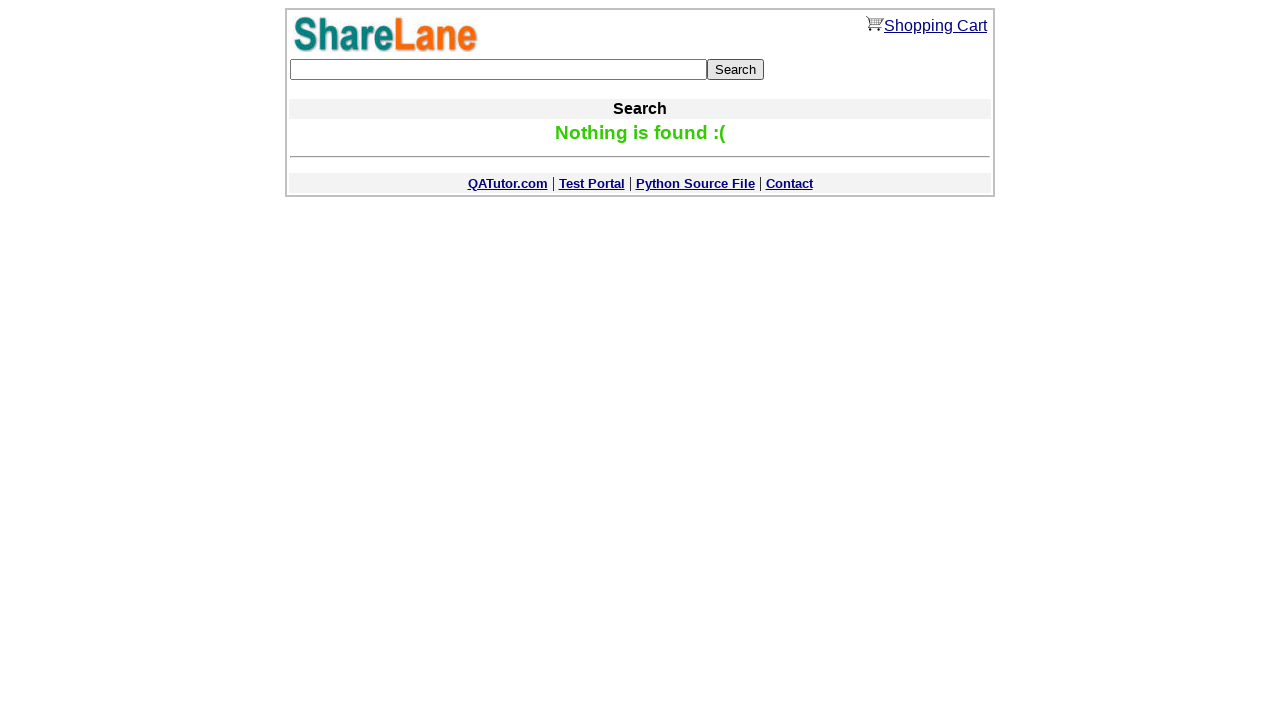

Error message appeared confirming Cyrillic characters were rejected
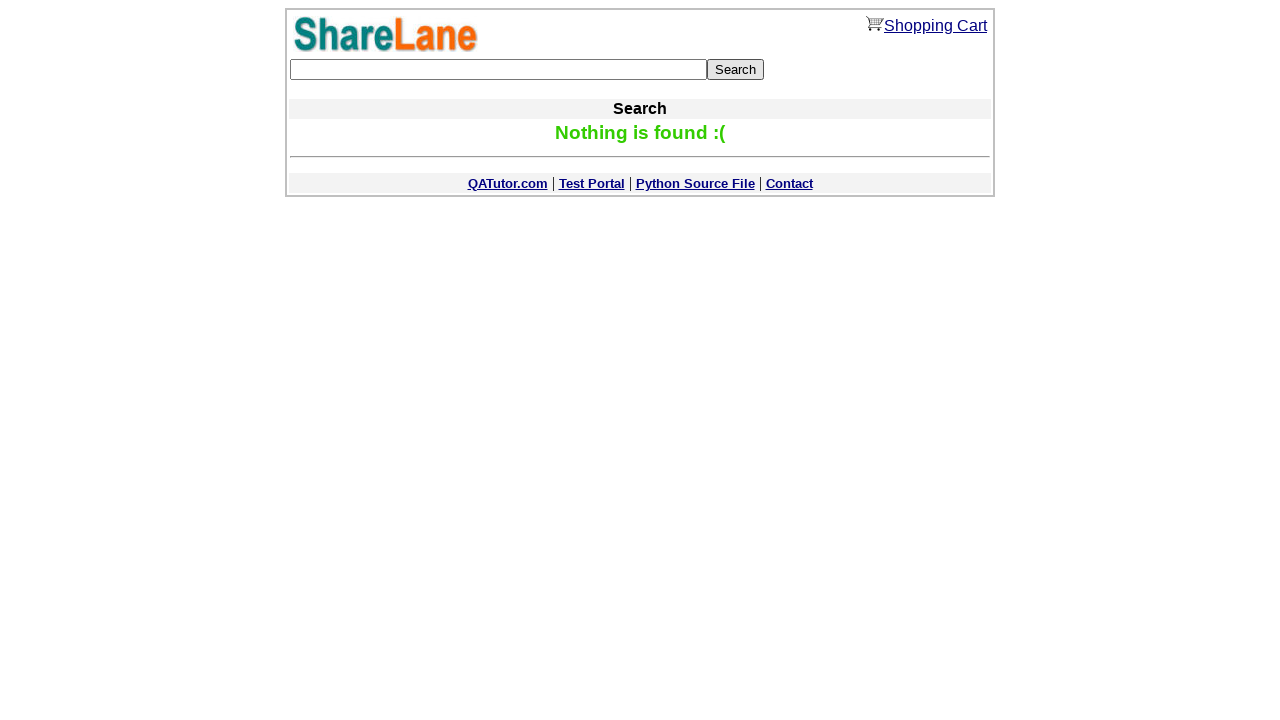

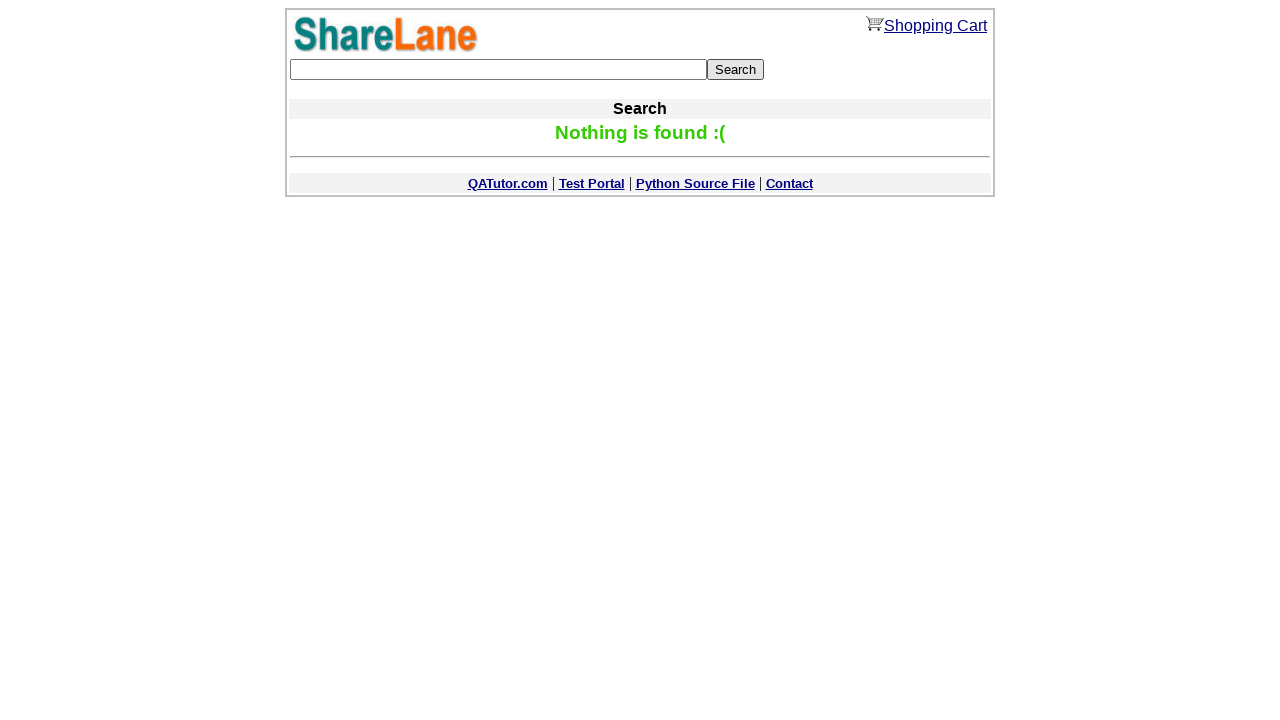